Tests screenshot functionality by verifying element visibility, taking a partial screenshot, hiding an element, and verifying it becomes hidden.

Starting URL: https://rahulshettyacademy.com/AutomationPractice/

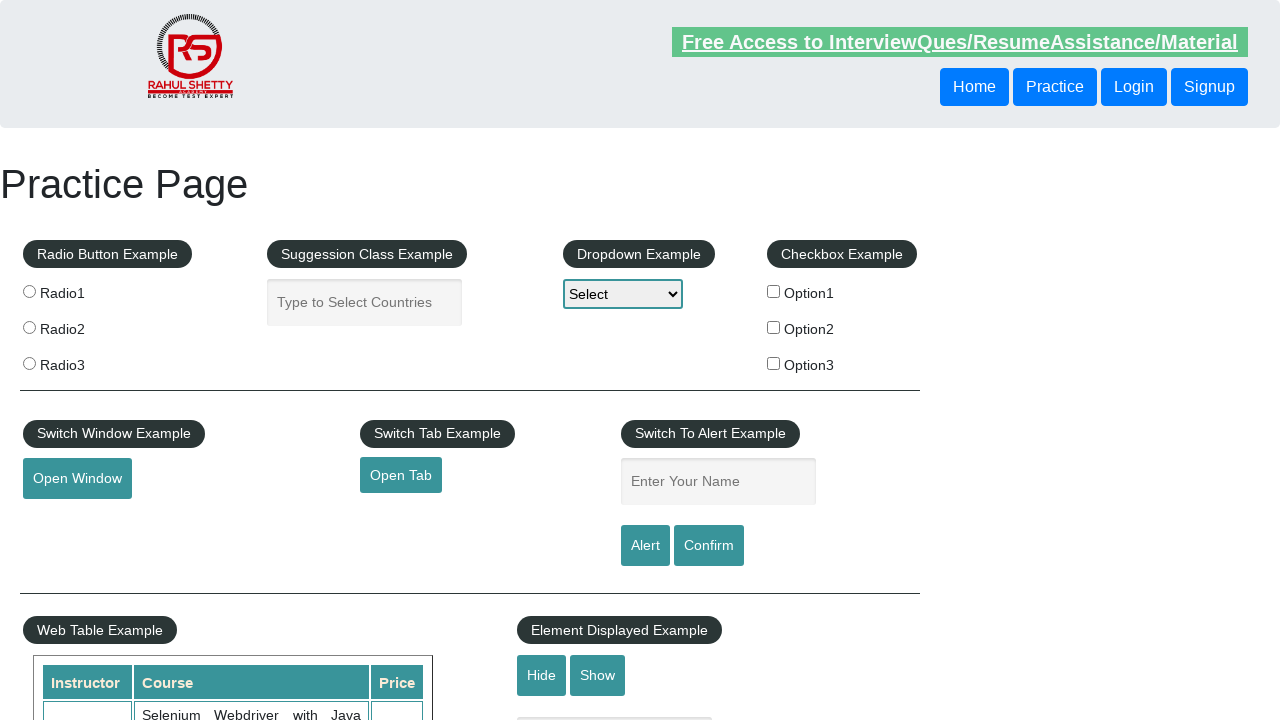

Waited for text box element to be present in DOM
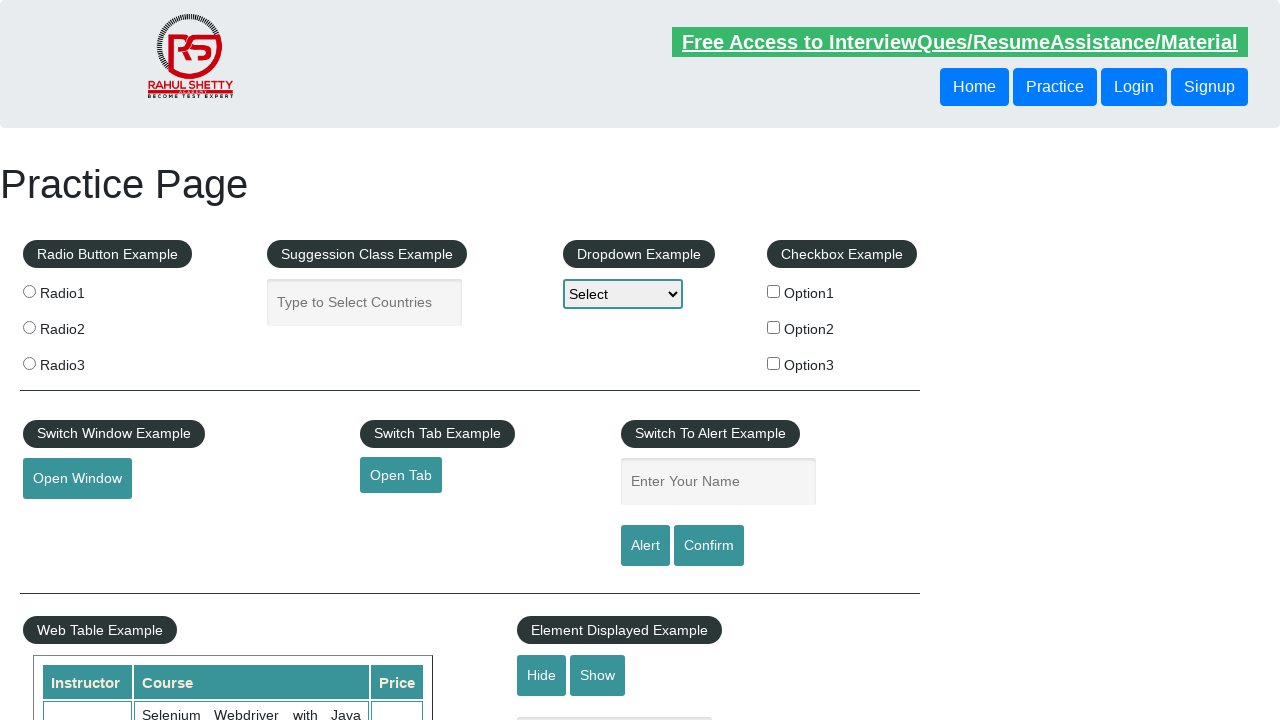

Verified text box is visible
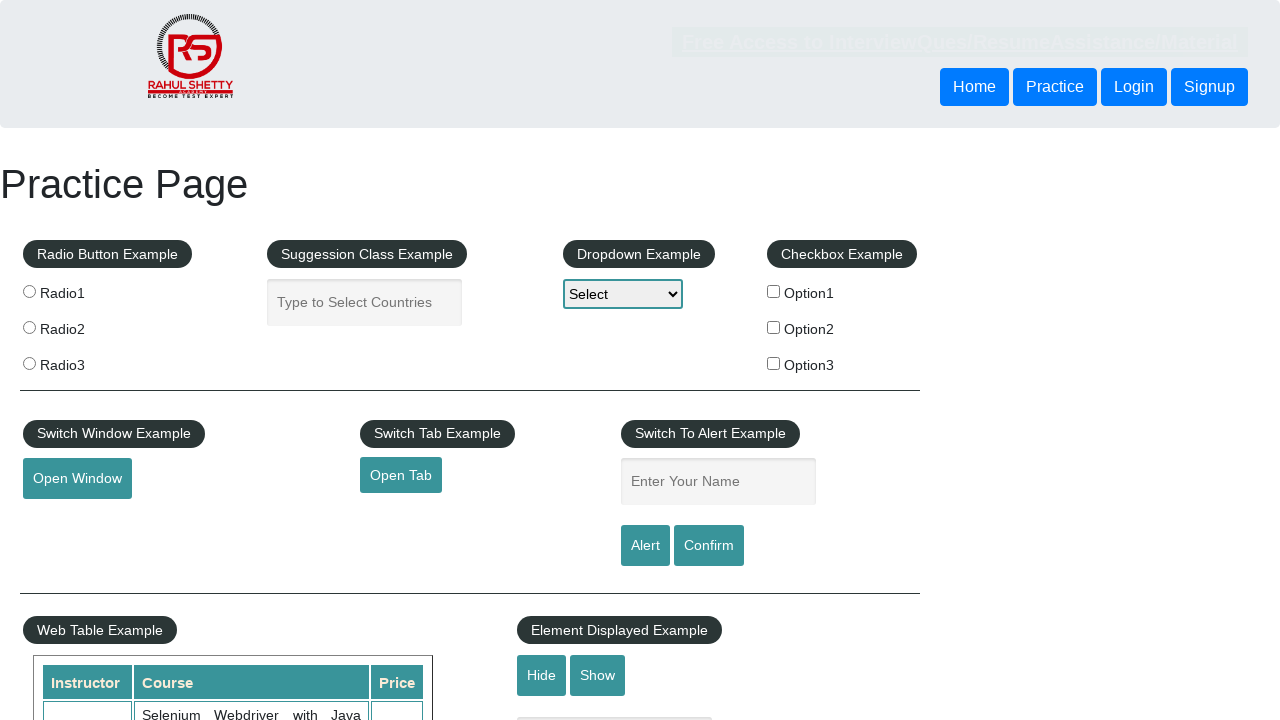

Clicked hide button to hide the text box at (542, 675) on #hide-textbox
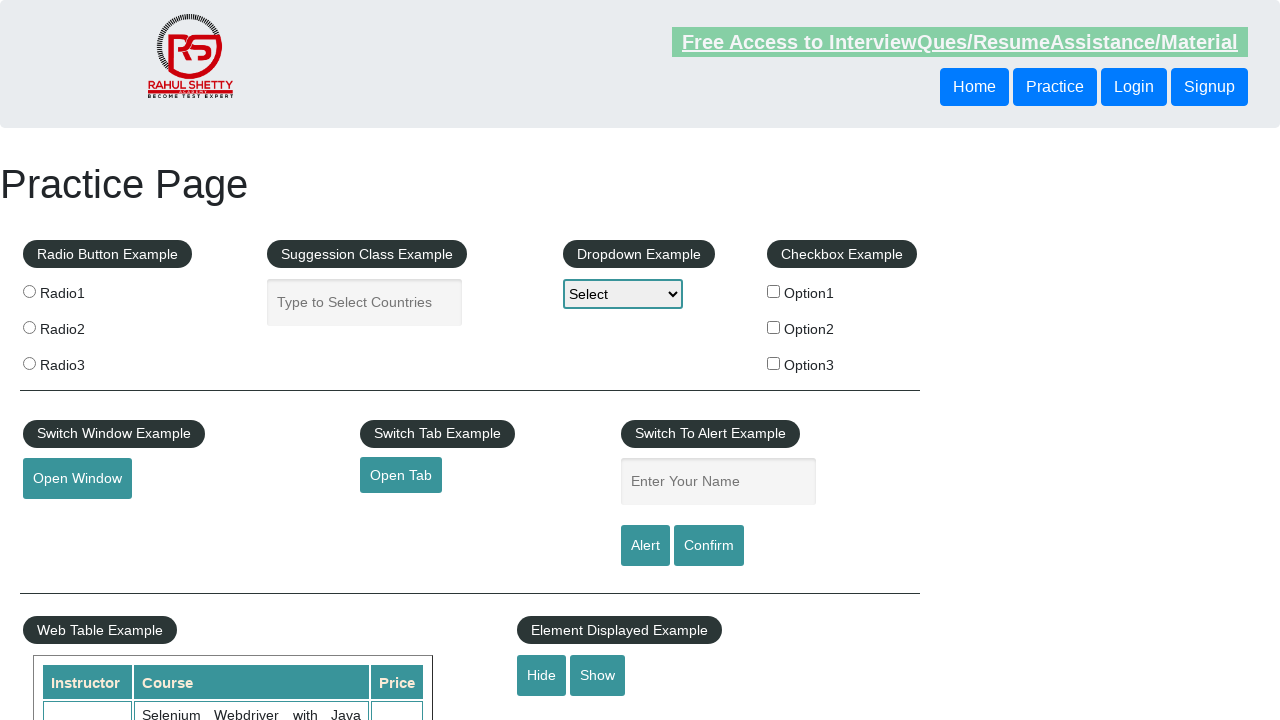

Verified text box is now hidden
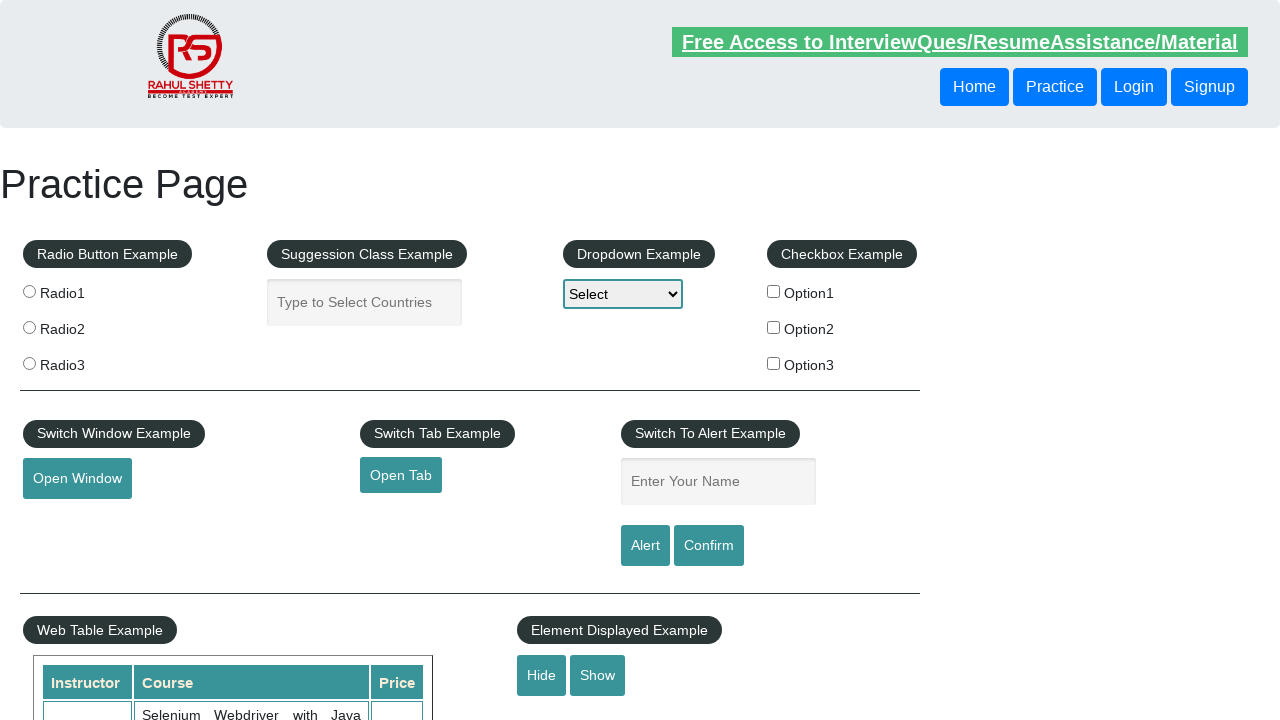

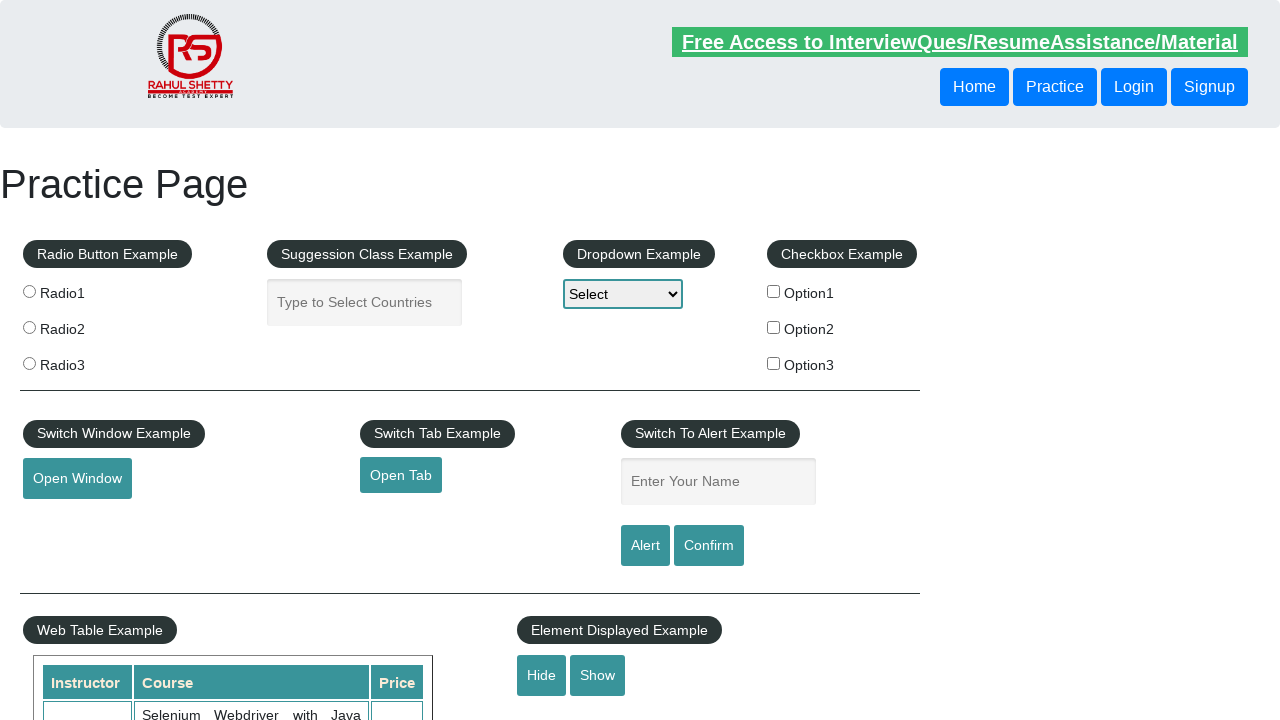